Tests various checkbox interactions including basic checkboxes, notifications, language selection, tristate checkbox, toggle switch, and multiple option selection on a checkbox demo page

Starting URL: https://leafground.com/checkbox.xhtml

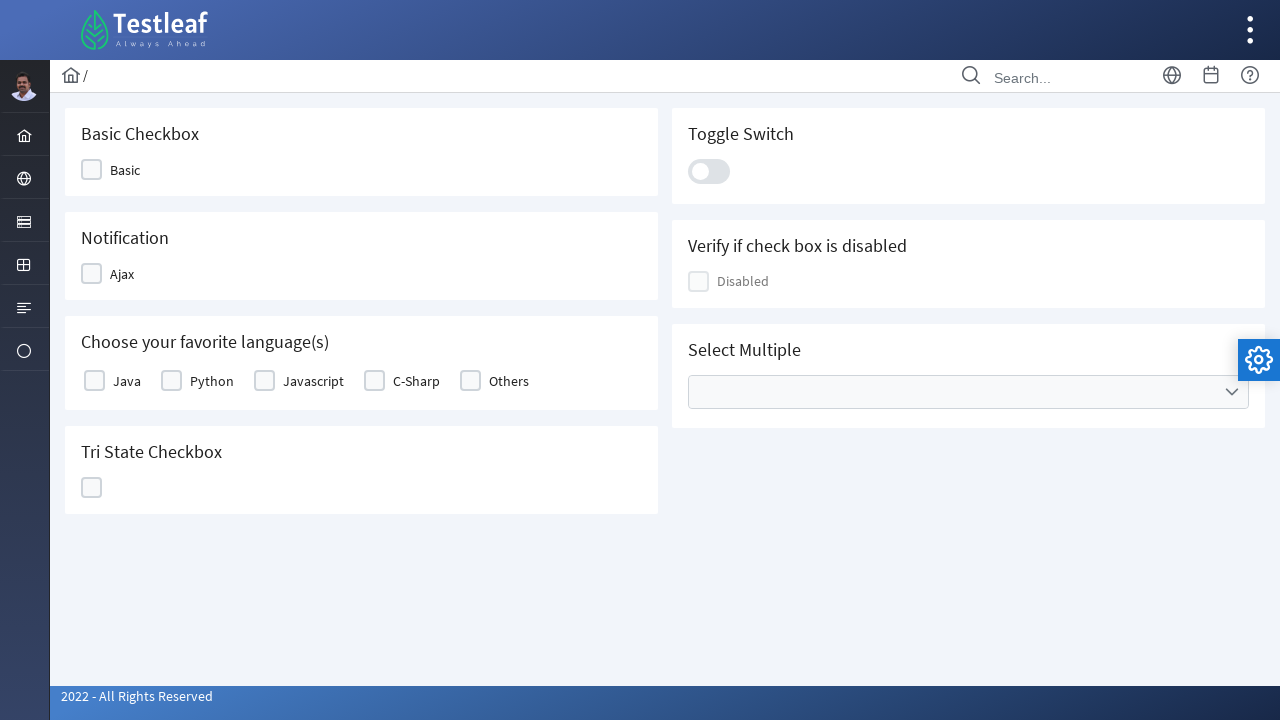

Clicked basic checkbox at (125, 170) on xpath=//span[text()='Basic']
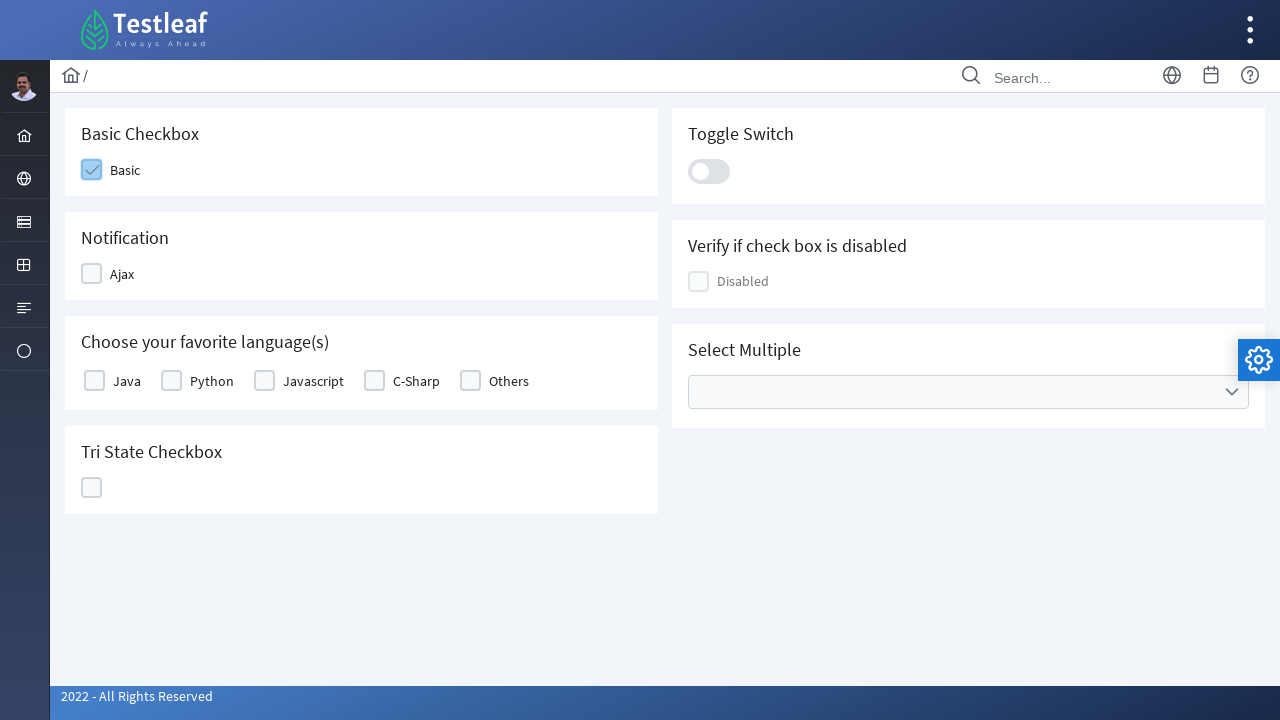

Clicked Ajax notification checkbox at (122, 274) on xpath=//span[text()='Ajax']
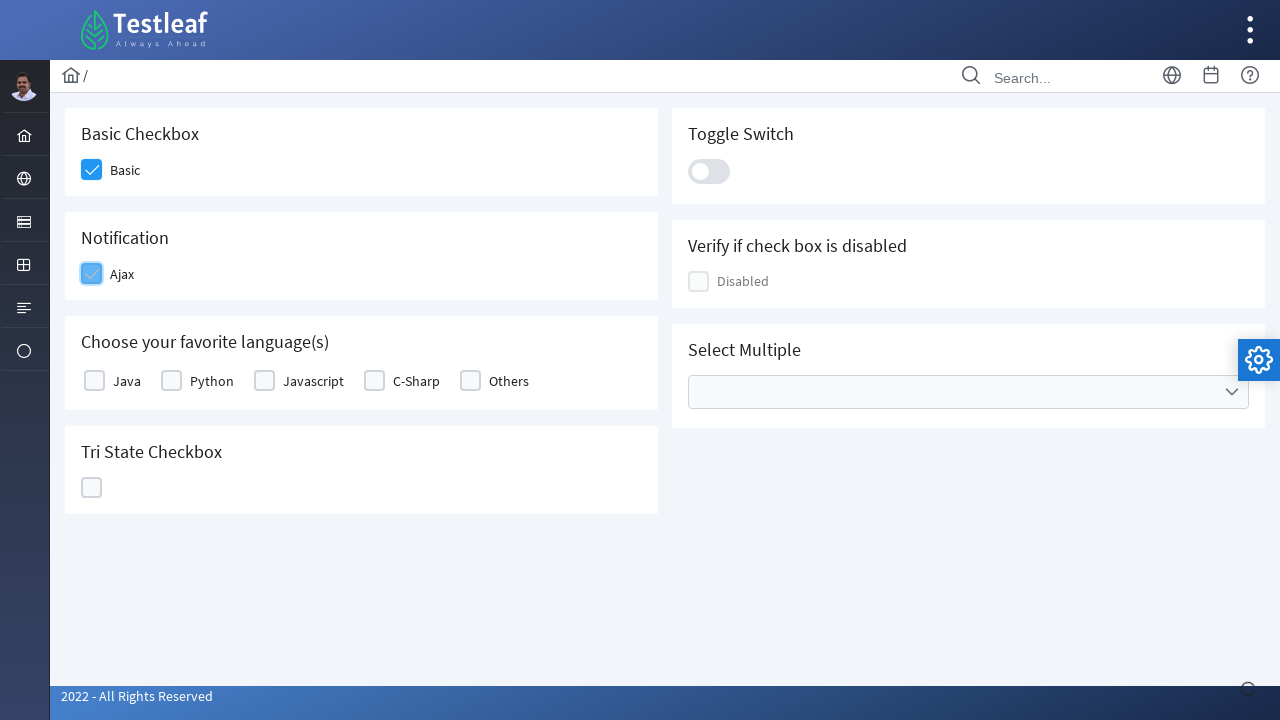

Waited for 'Checked' notification to appear
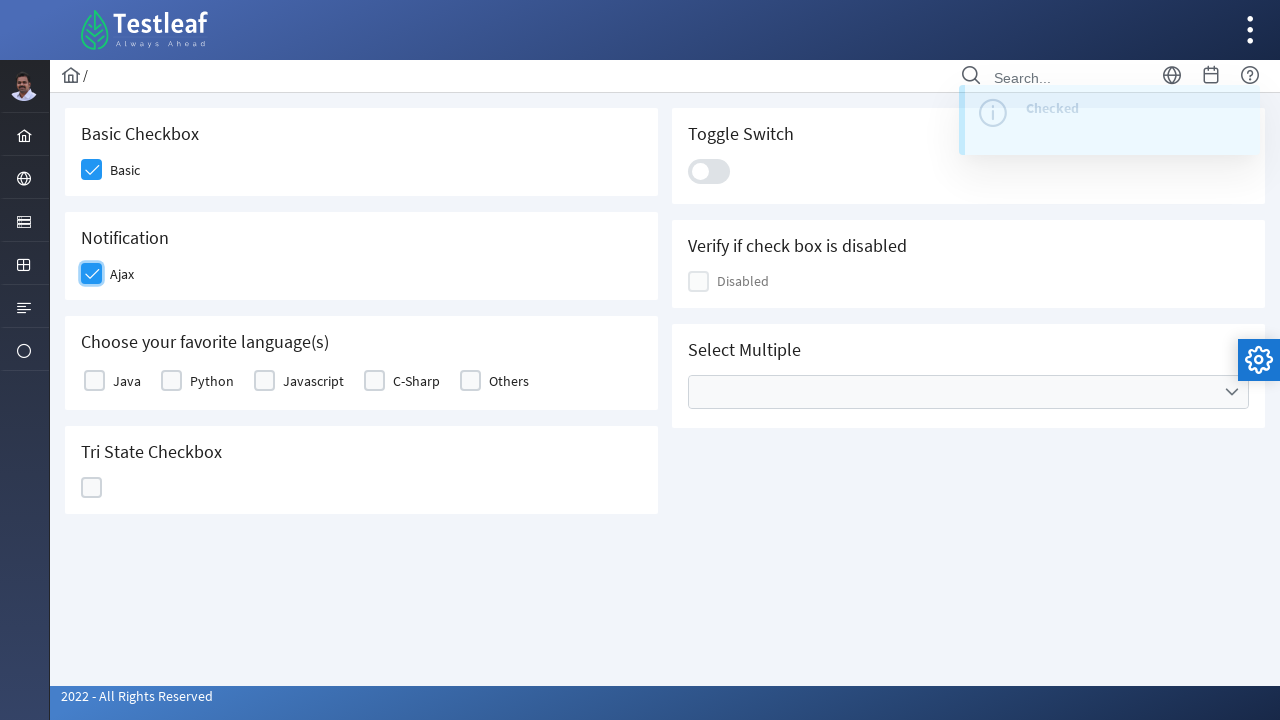

Selected Java language checkbox at (127, 381) on xpath=//label[text()='Java']
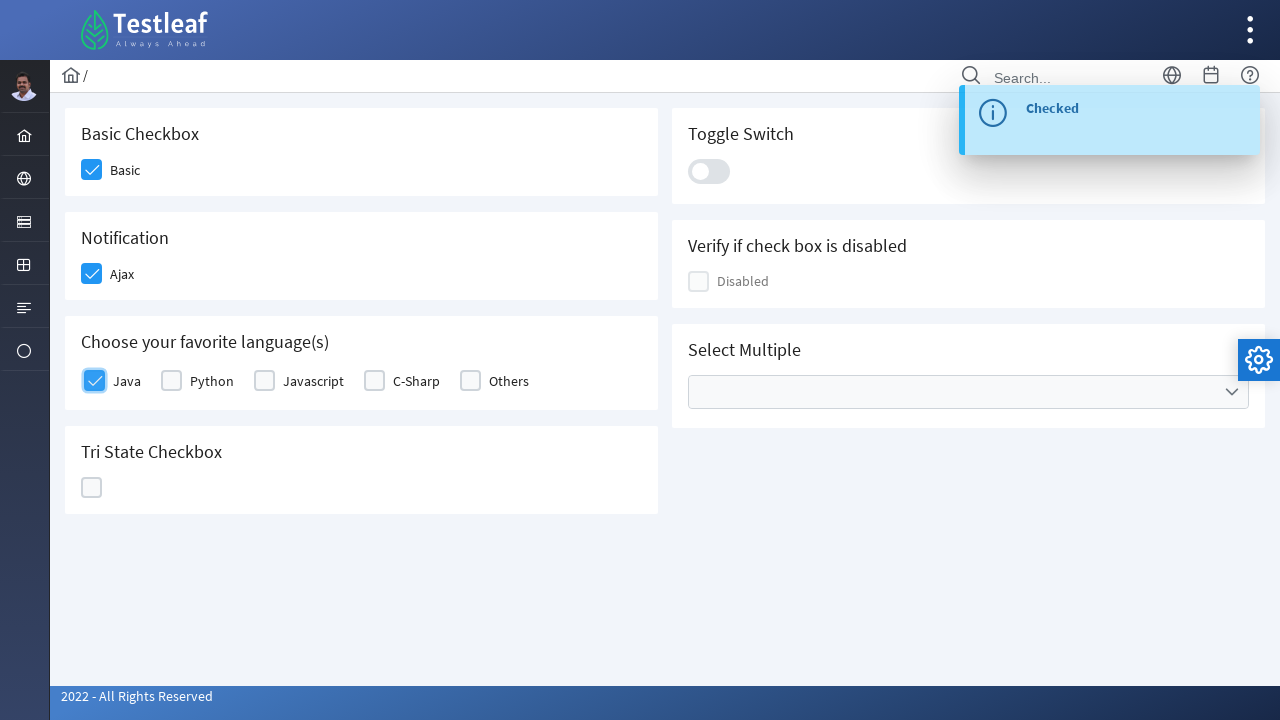

Selected Python language checkbox at (212, 381) on xpath=//label[text()='Python']
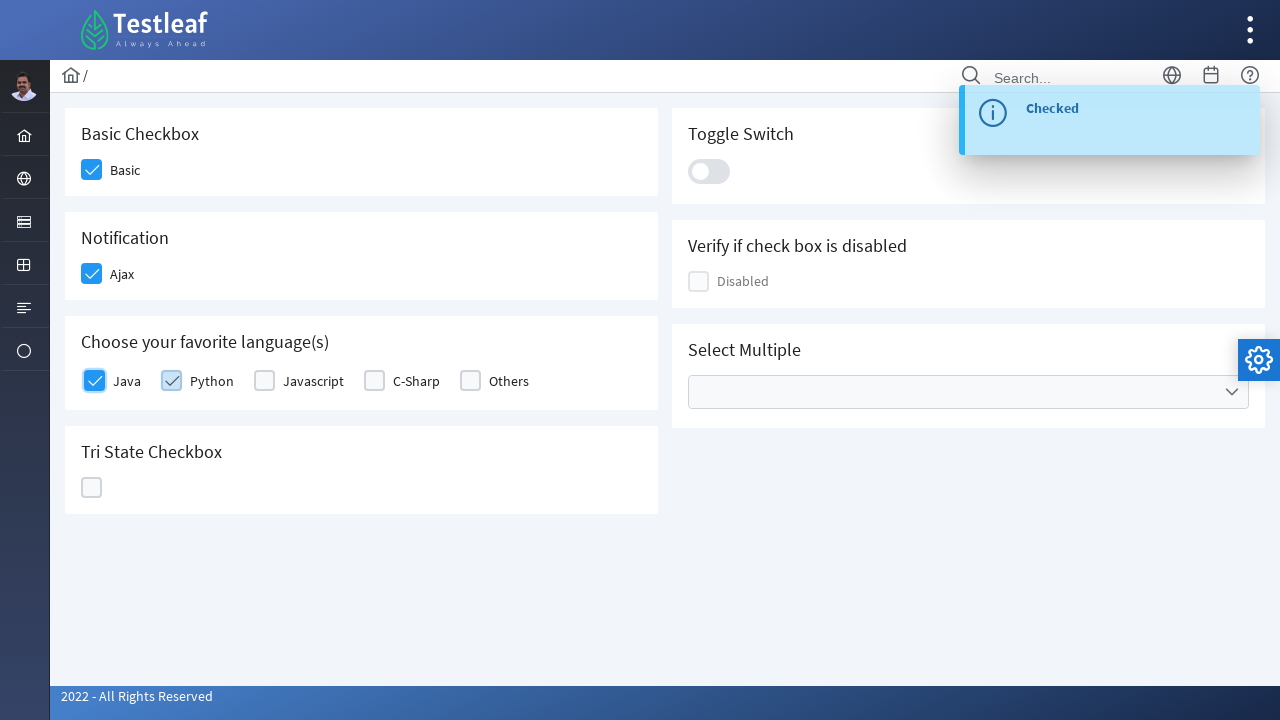

Selected Javascript language checkbox at (314, 381) on xpath=//label[text()='Javascript']
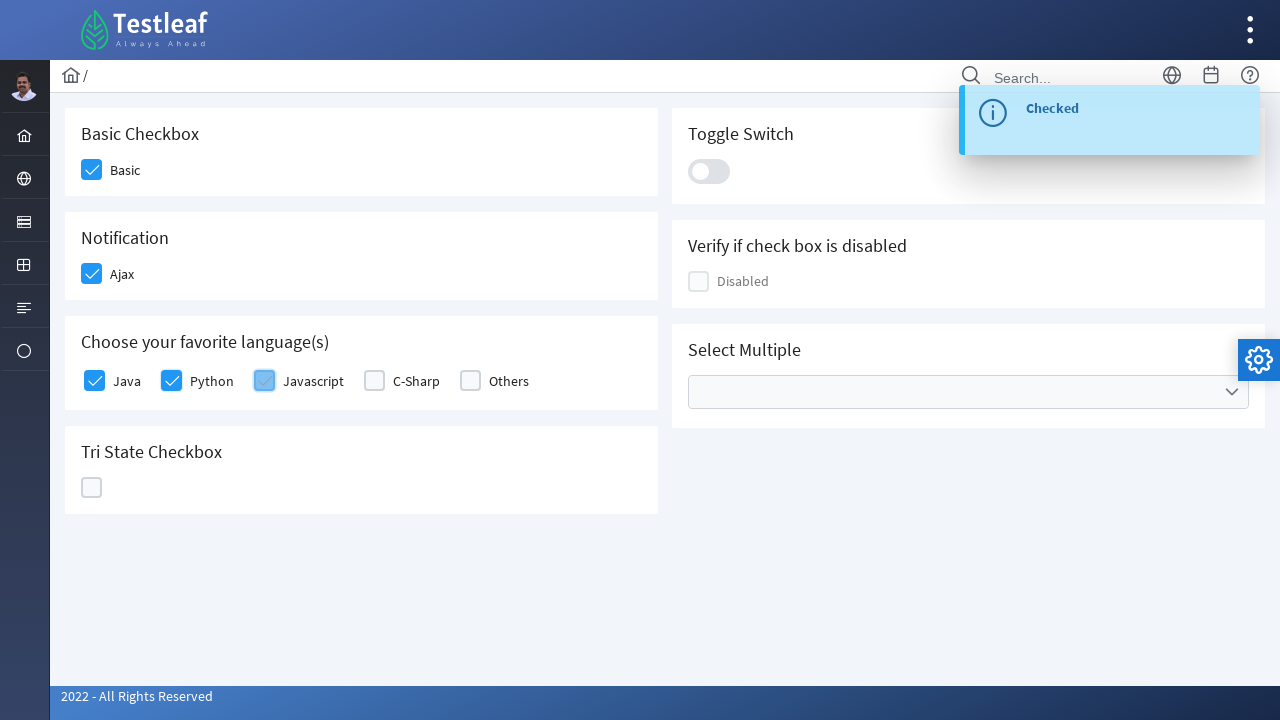

Clicked tristate checkbox (iteration 1/3) at (92, 488) on xpath=//div[@id='j_idt87:ajaxTriState']
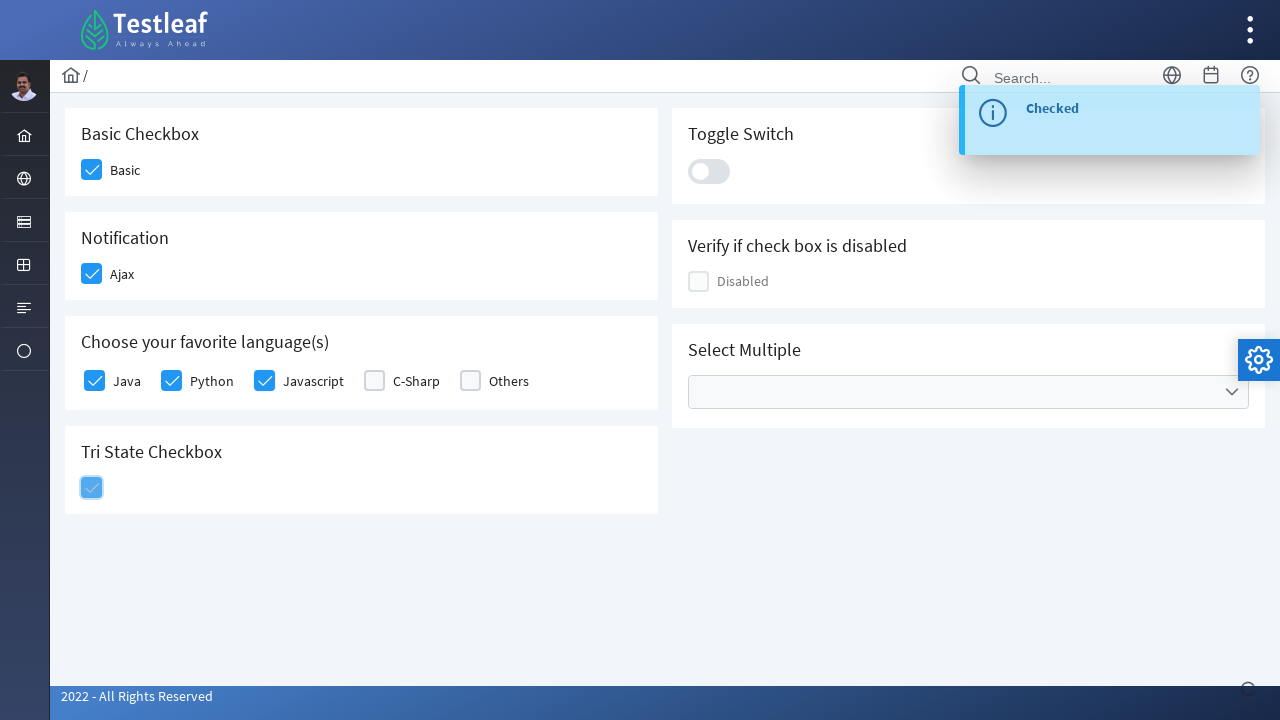

Waited for tristate notification message to appear
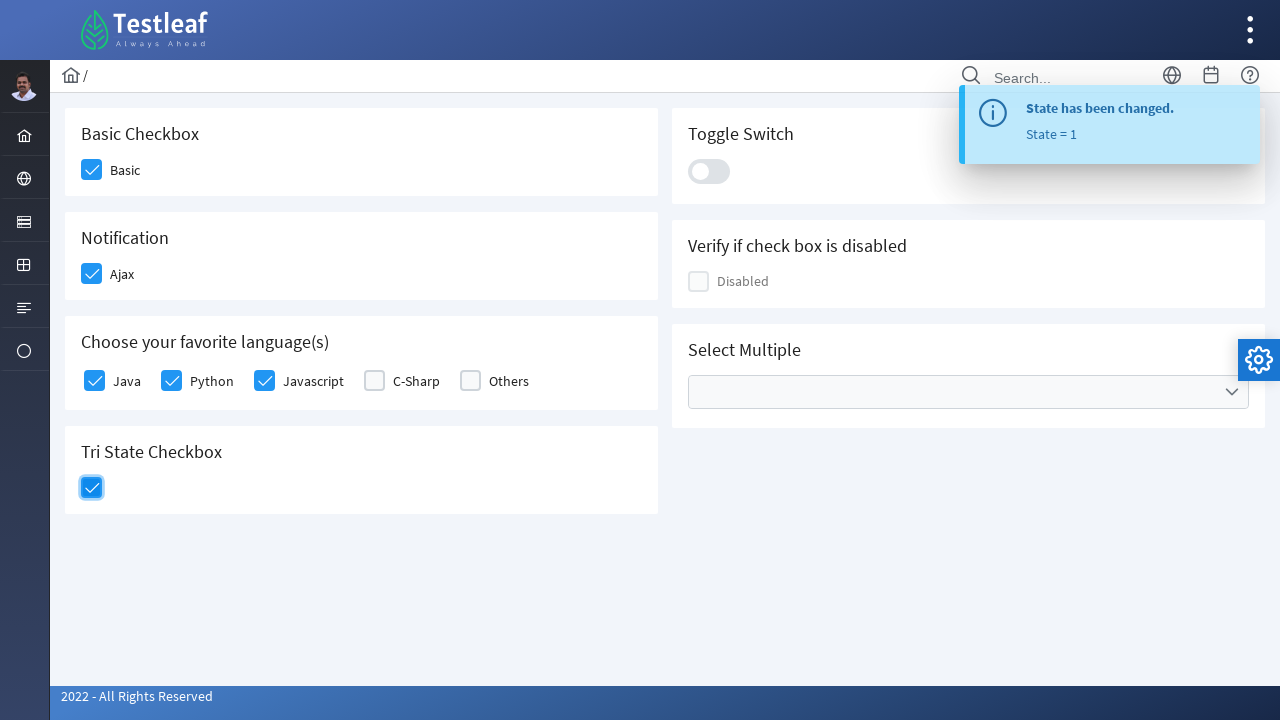

Waited 1 second before next tristate state change
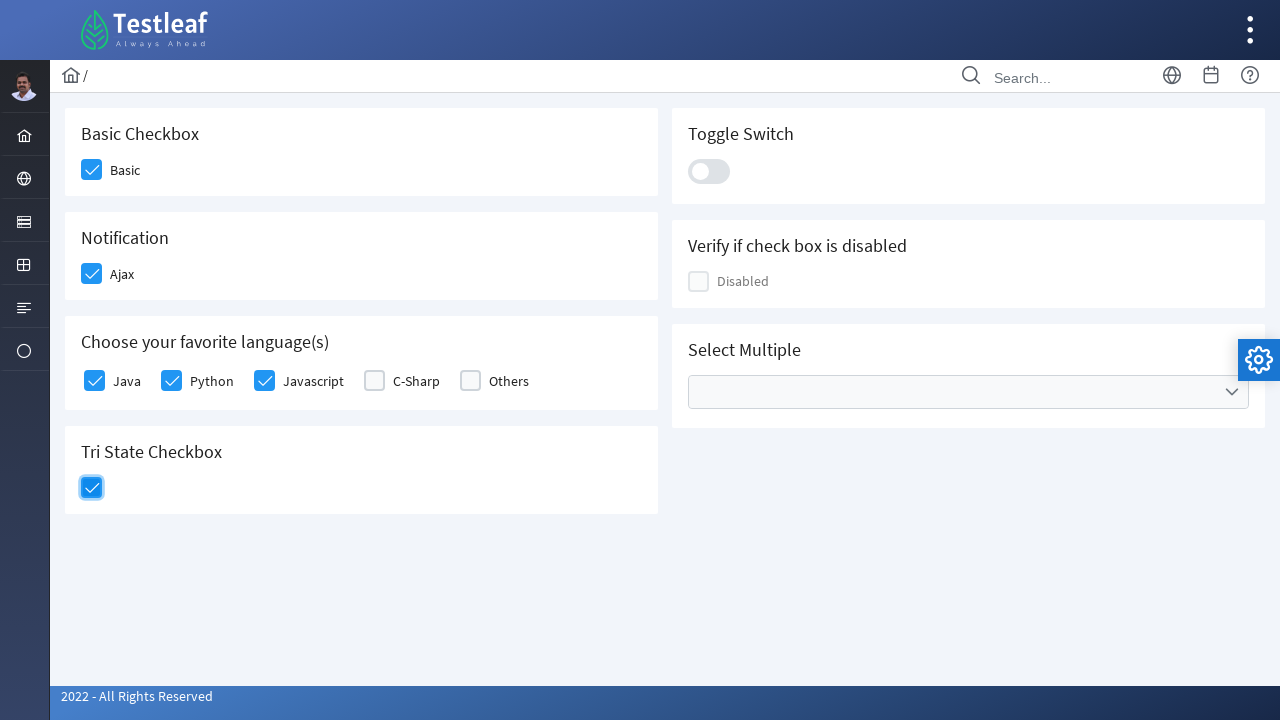

Clicked tristate checkbox (iteration 2/3) at (92, 488) on xpath=//div[@id='j_idt87:ajaxTriState']
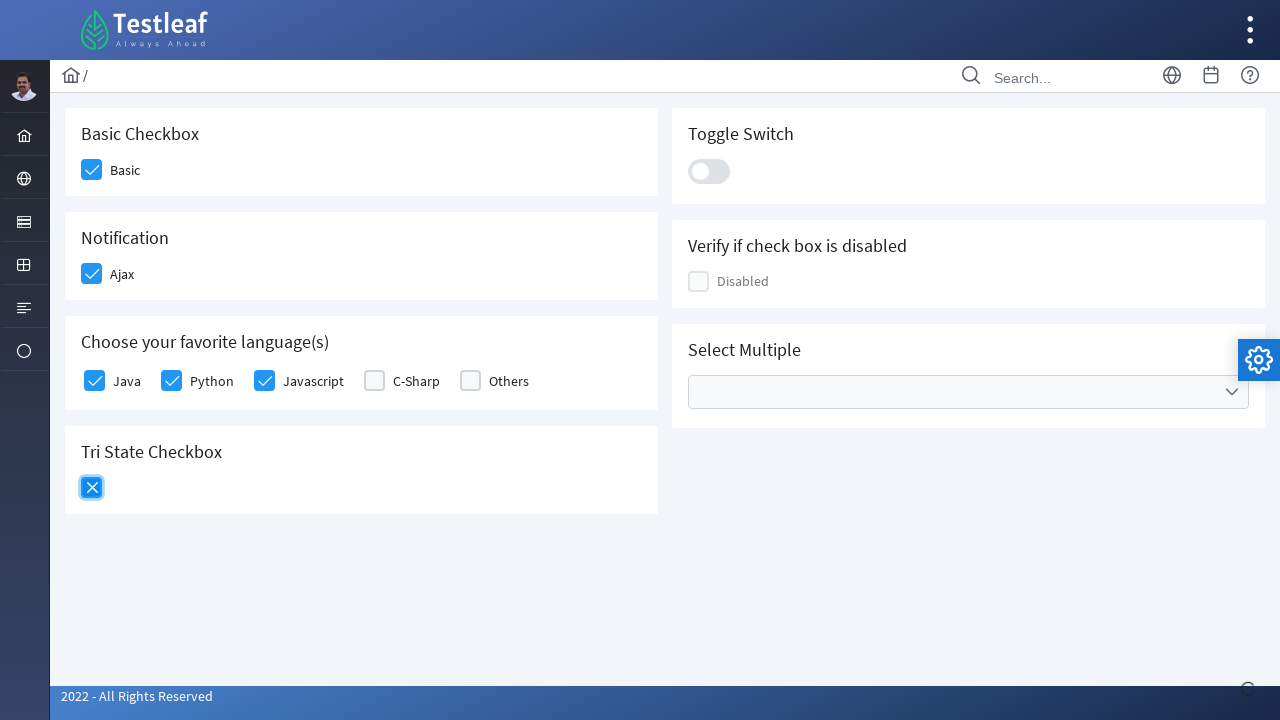

Waited for tristate notification message to appear
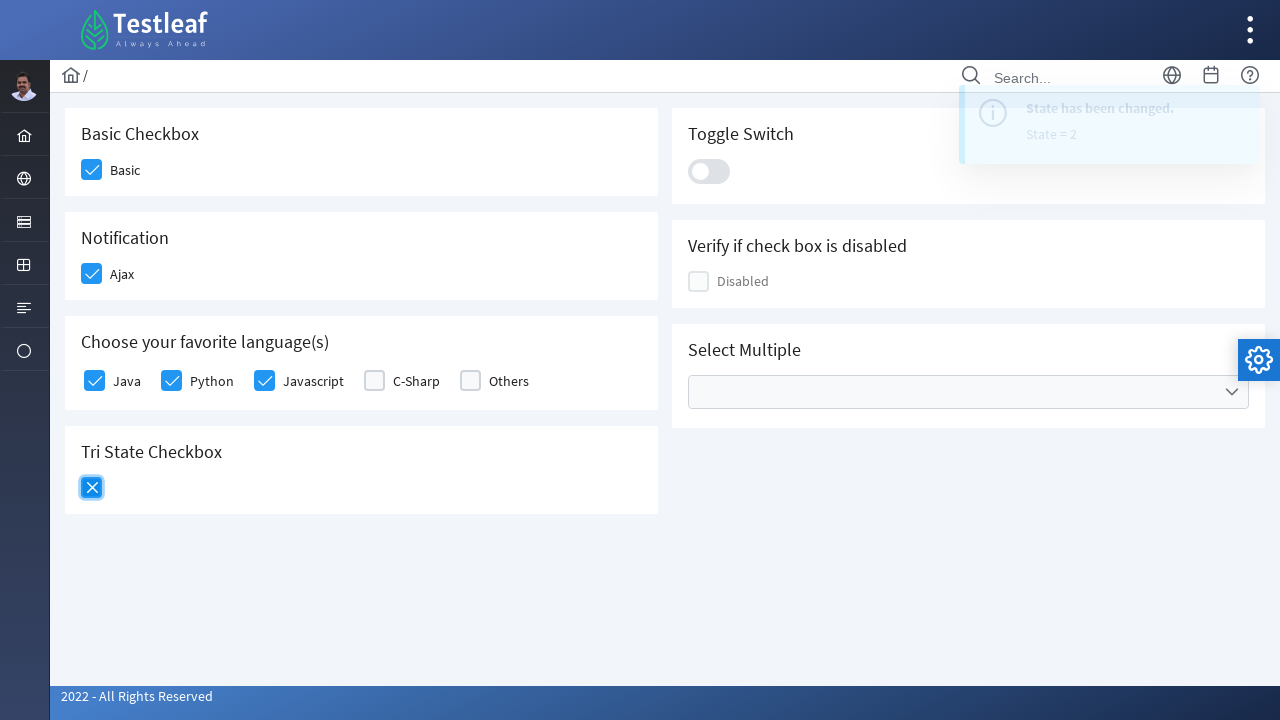

Waited 1 second before next tristate state change
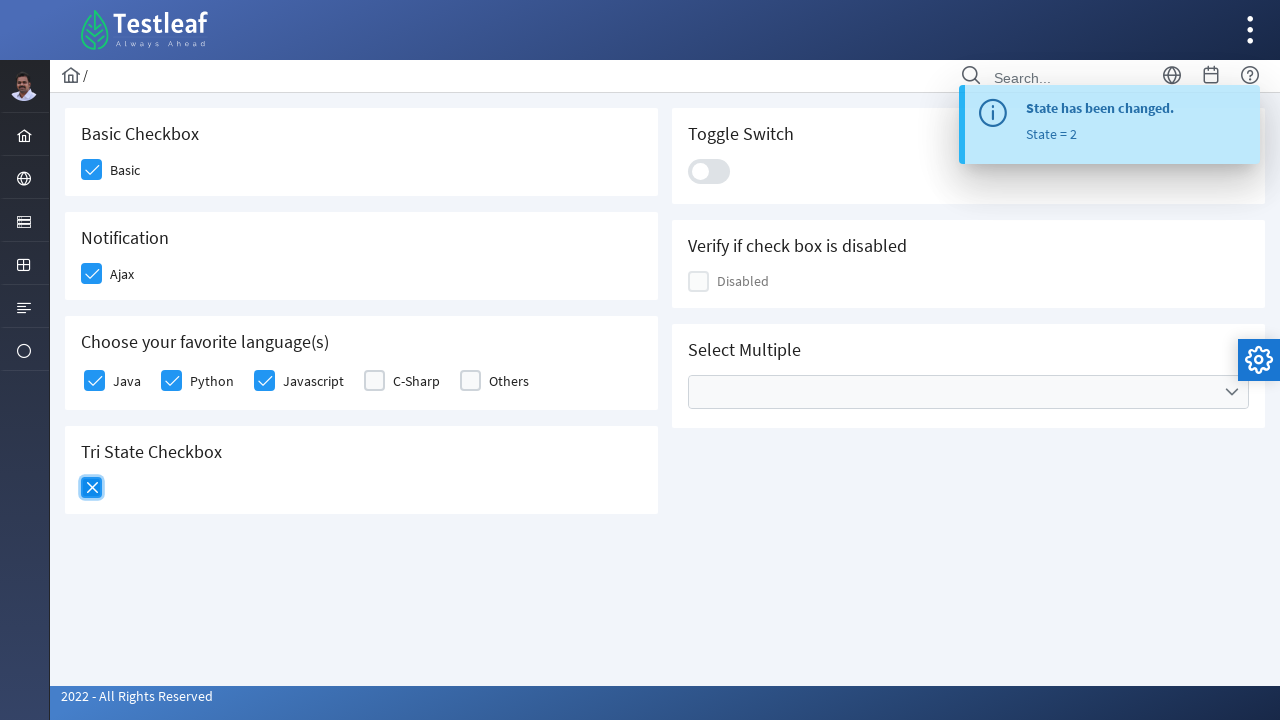

Clicked tristate checkbox (iteration 3/3) at (92, 488) on xpath=//div[@id='j_idt87:ajaxTriState']
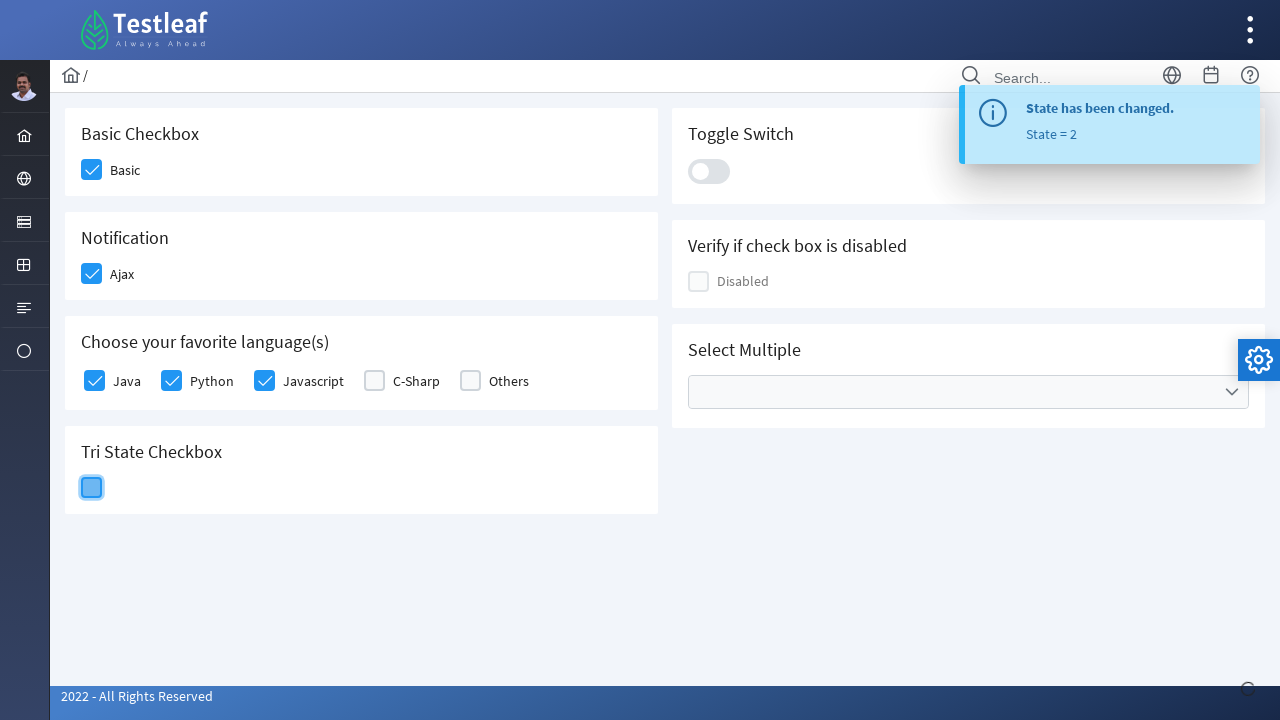

Waited for tristate notification message to appear
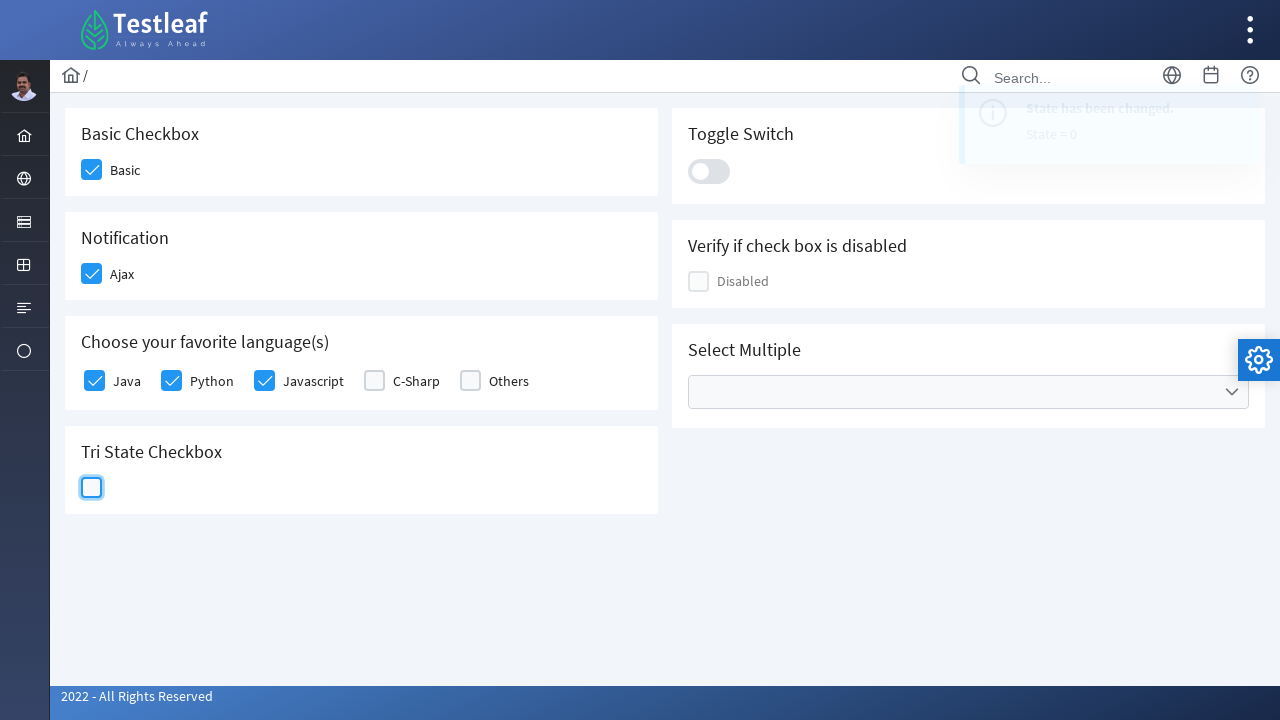

Waited 1 second before next tristate state change
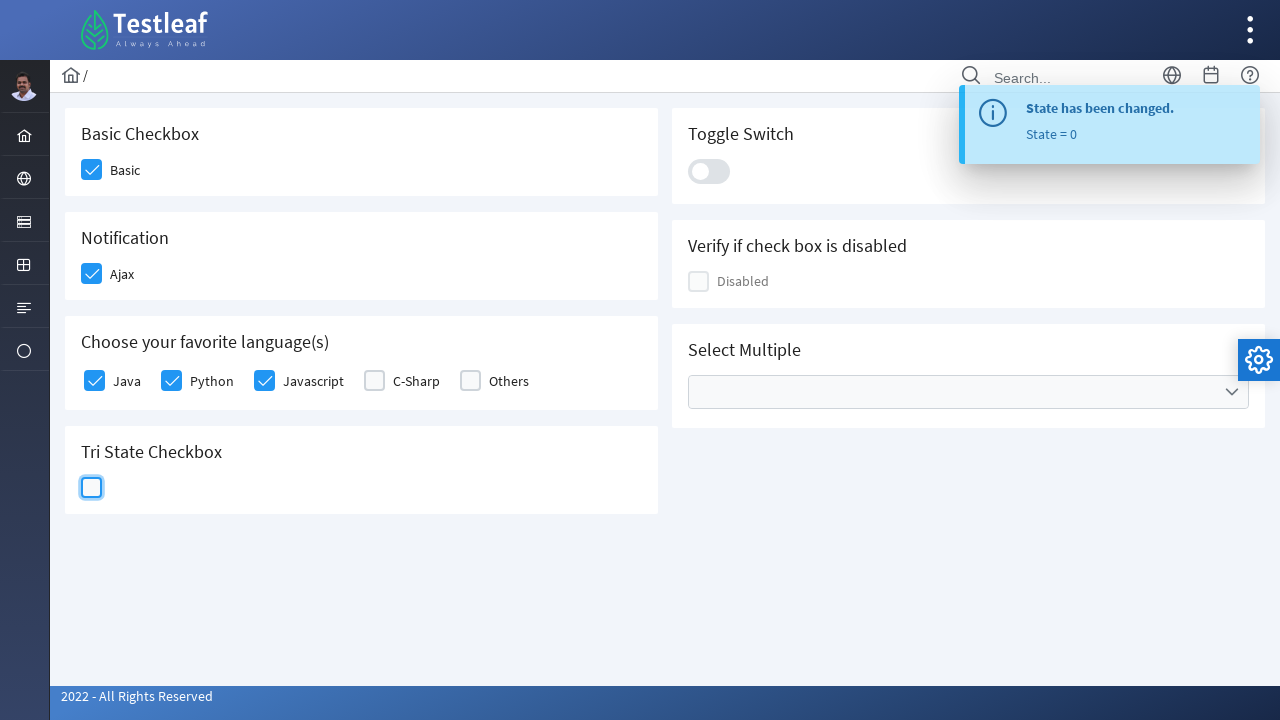

Clicked toggle switch at (709, 171) on xpath=//div[@class='ui-toggleswitch-slider']
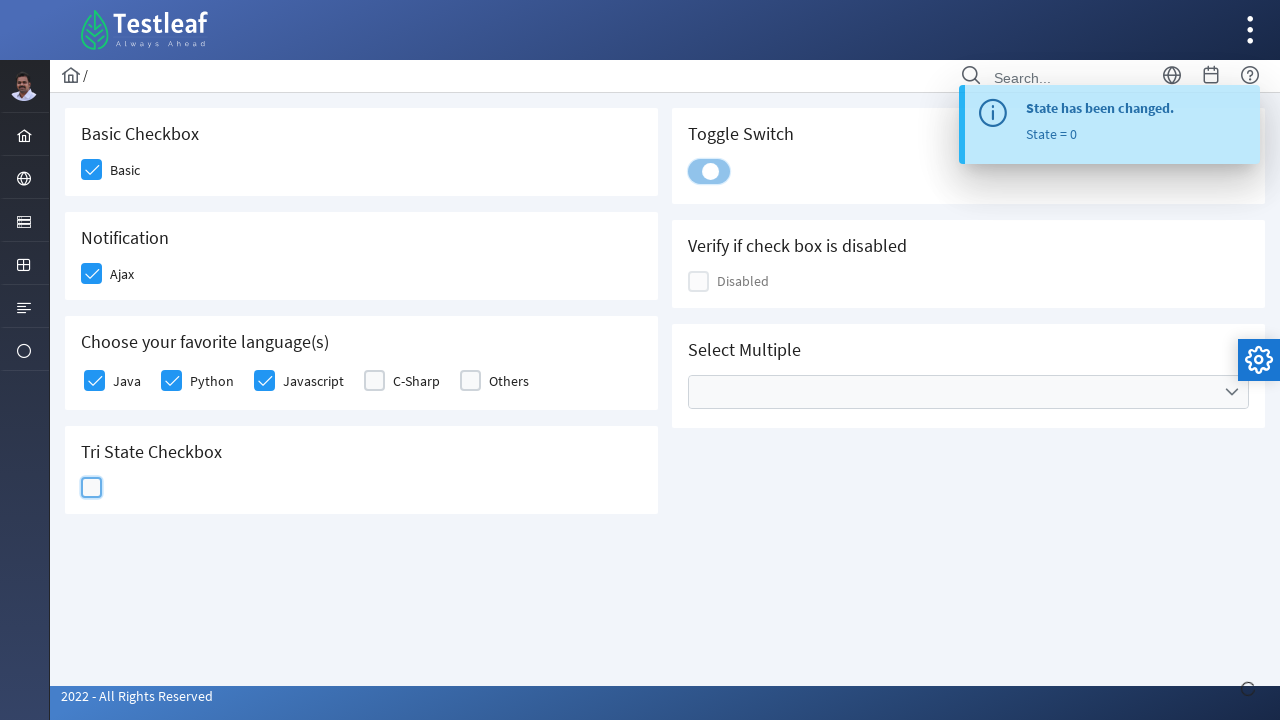

Located disabled checkbox element
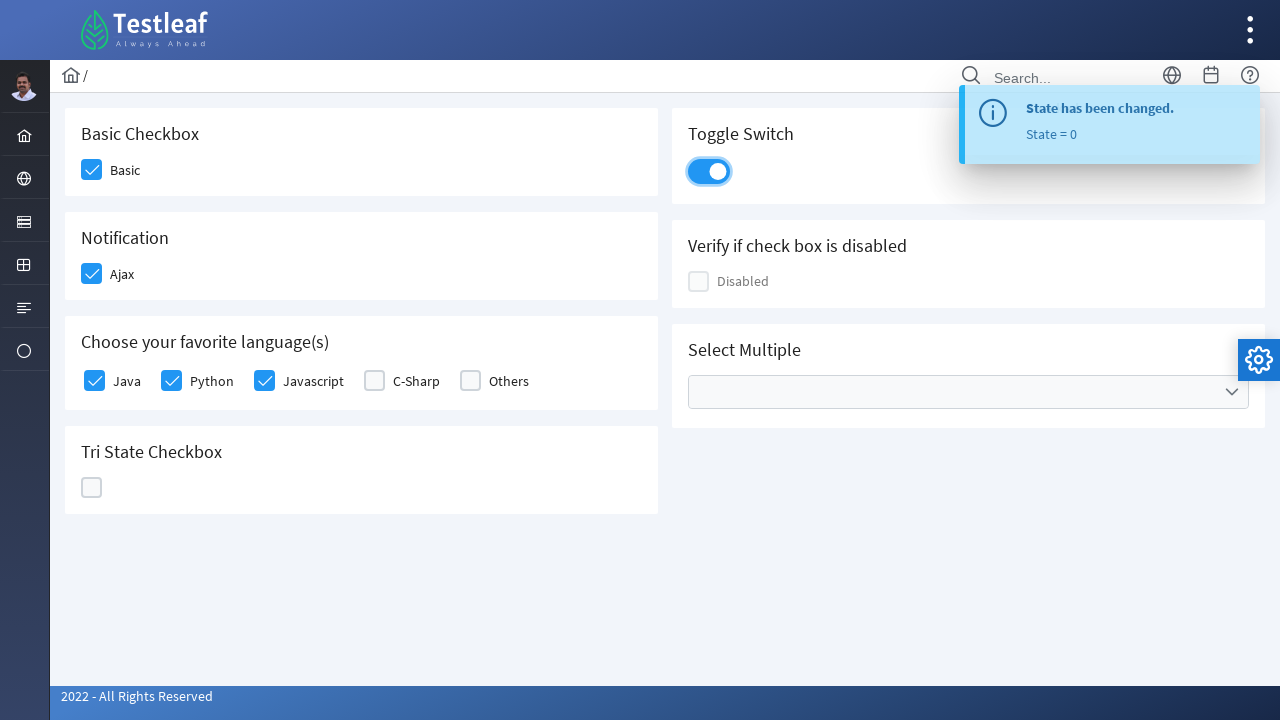

Checked if checkbox is disabled: False
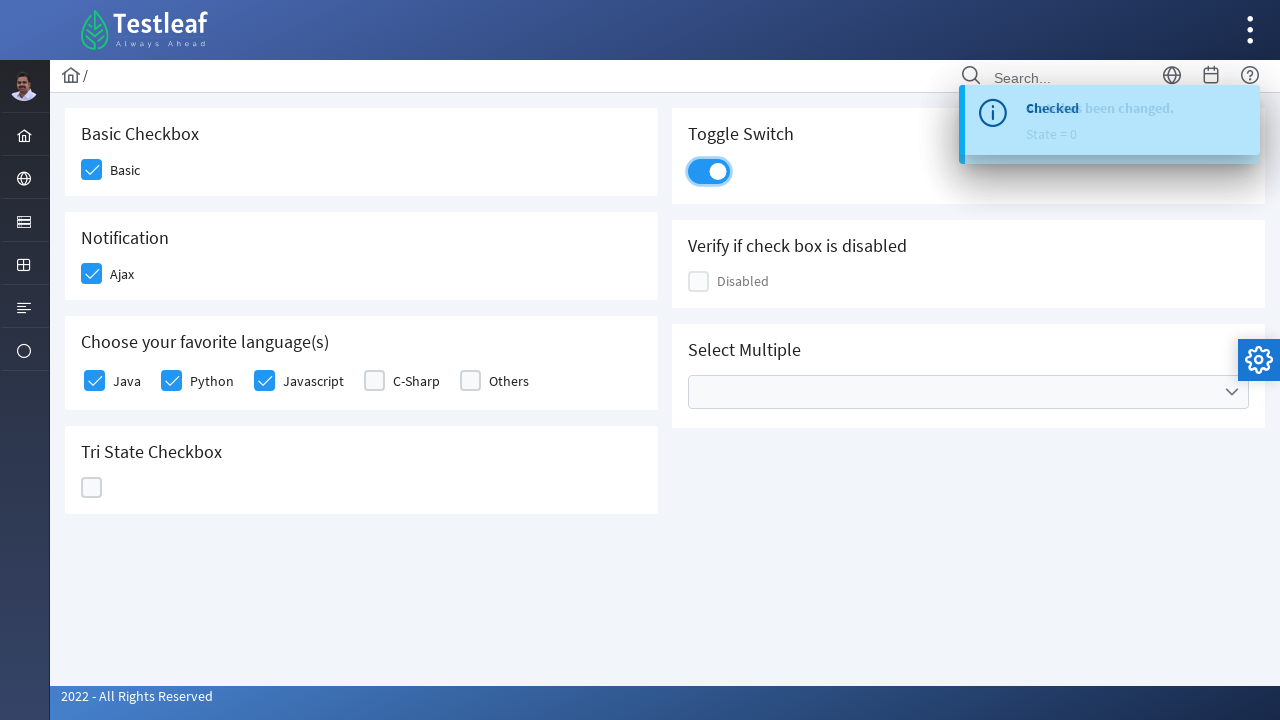

Clicked multiple option selection dropdown at (1232, 392) on xpath=//div[@class='ui-selectcheckboxmenu-trigger ui-state-default ui-corner-rig
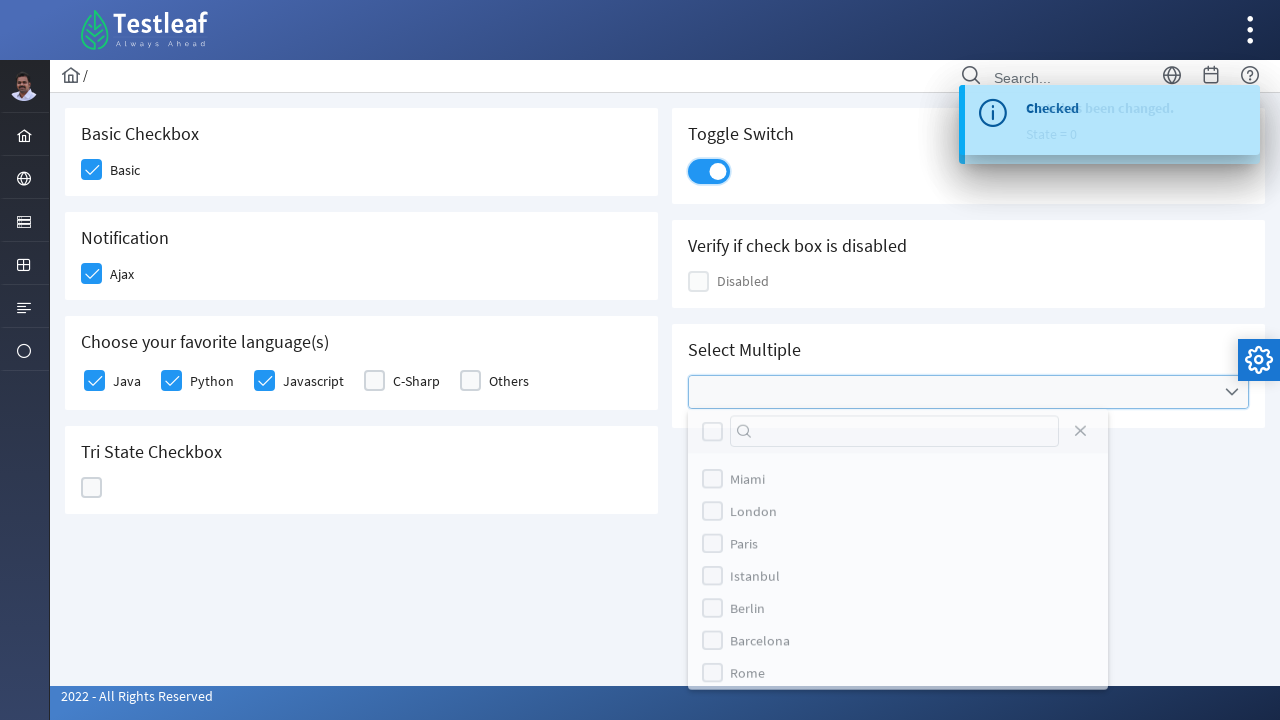

Selected Paris from dropdown options at (744, 554) on xpath=//li//label[contains(text(),'Paris')]
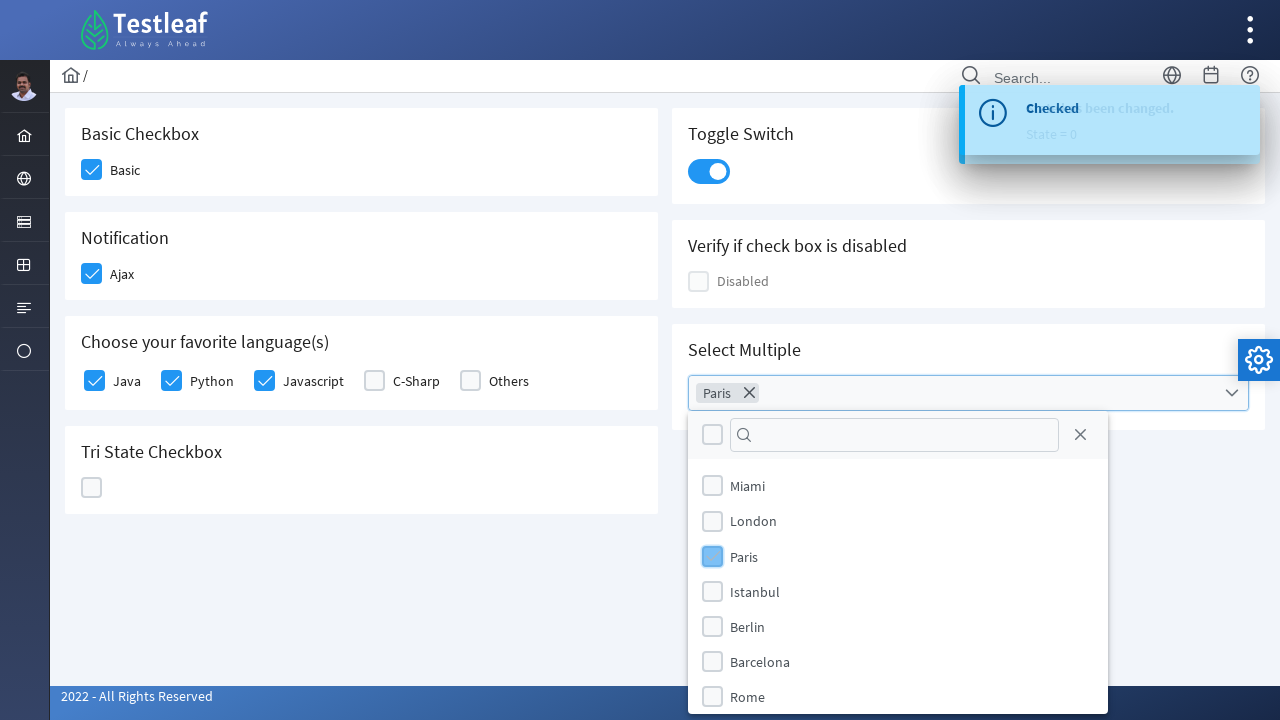

Selected London from dropdown options at (754, 521) on xpath=//li//label[contains(text(),'London')]
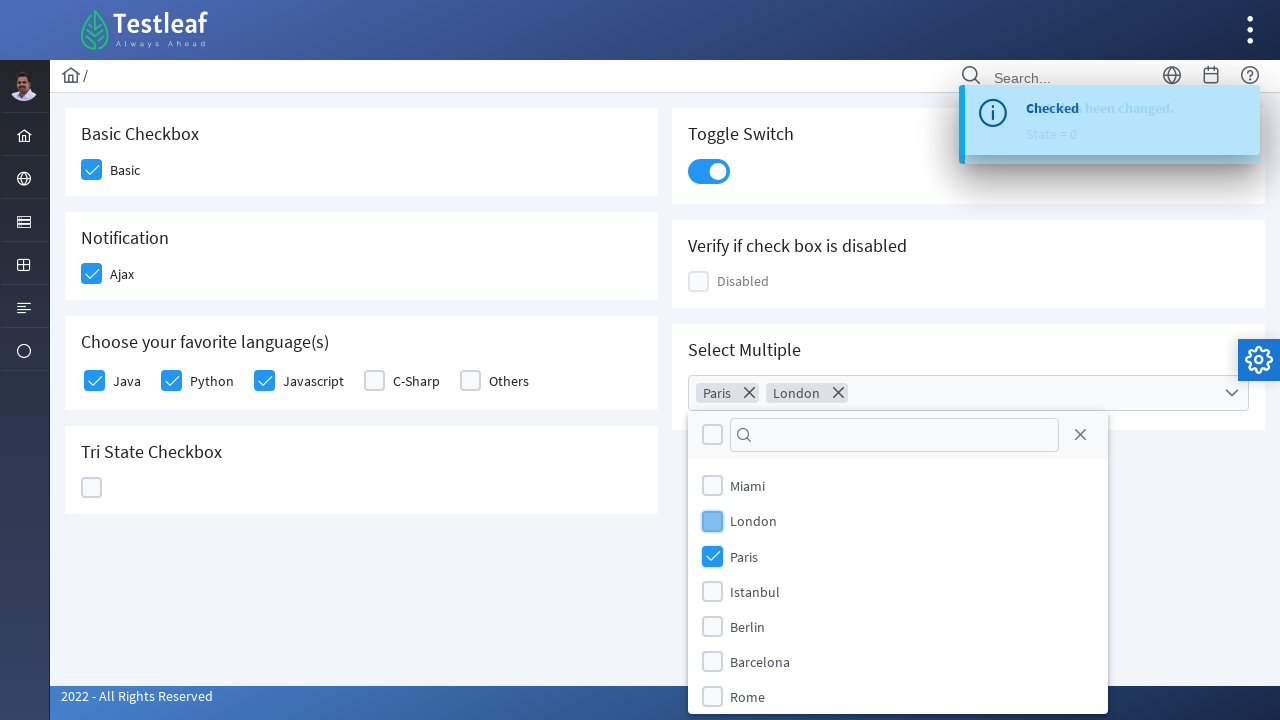

Closed the multiple option selection dropdown at (1080, 435) on xpath=//span[@class='ui-icon ui-icon-circle-close']
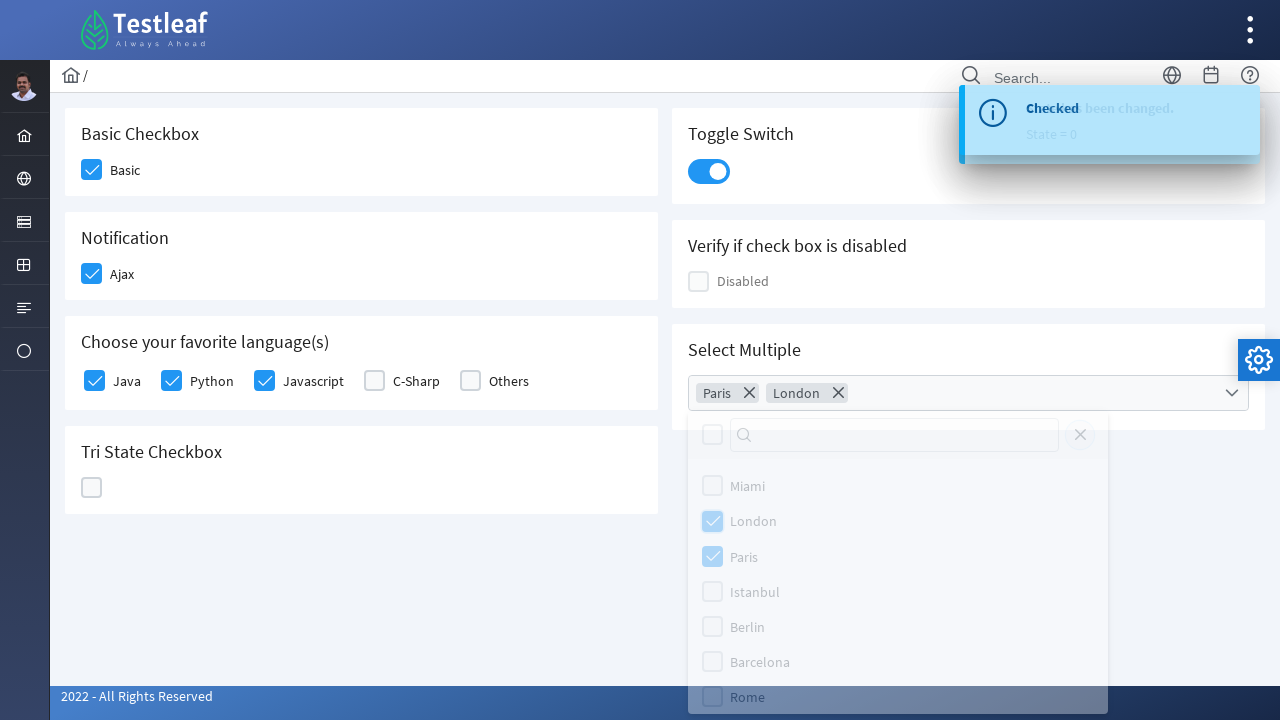

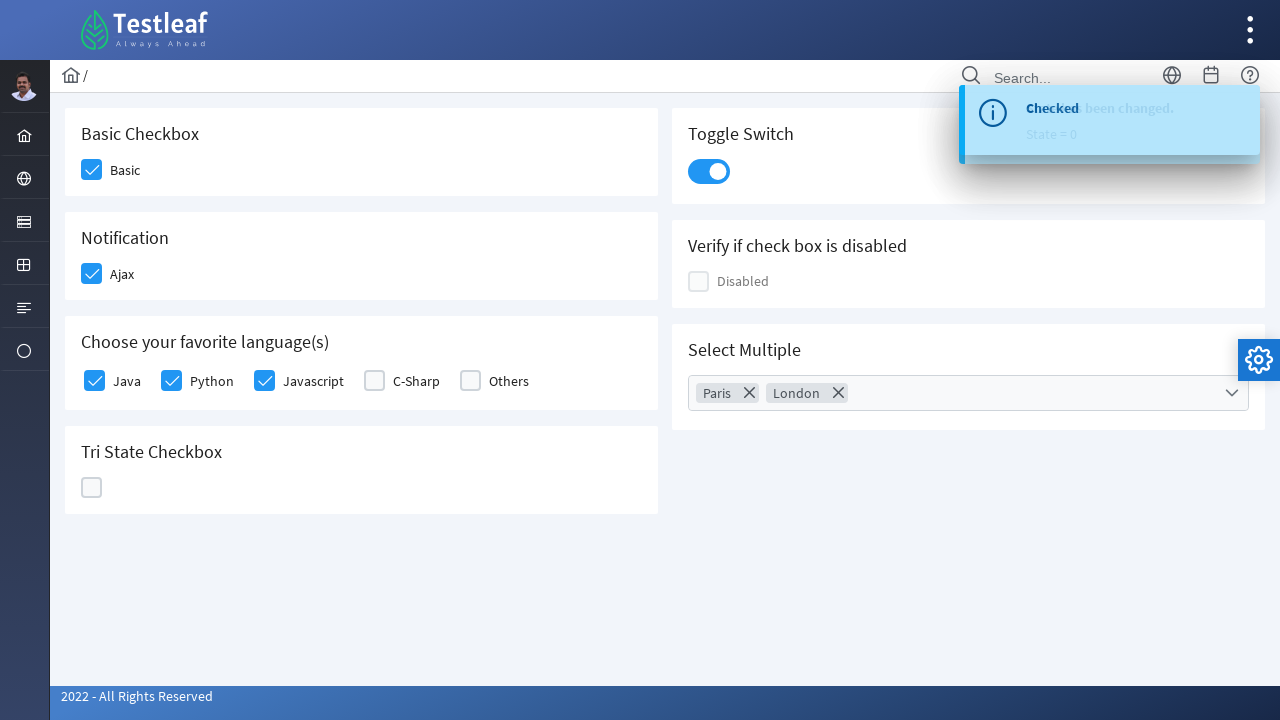